Tests checkbox toggle functionality by clicking a checkbox to select it, verifying it's selected, then clicking again to deselect it and verifying it's deselected

Starting URL: https://rahulshettyacademy.com/AutomationPractice/

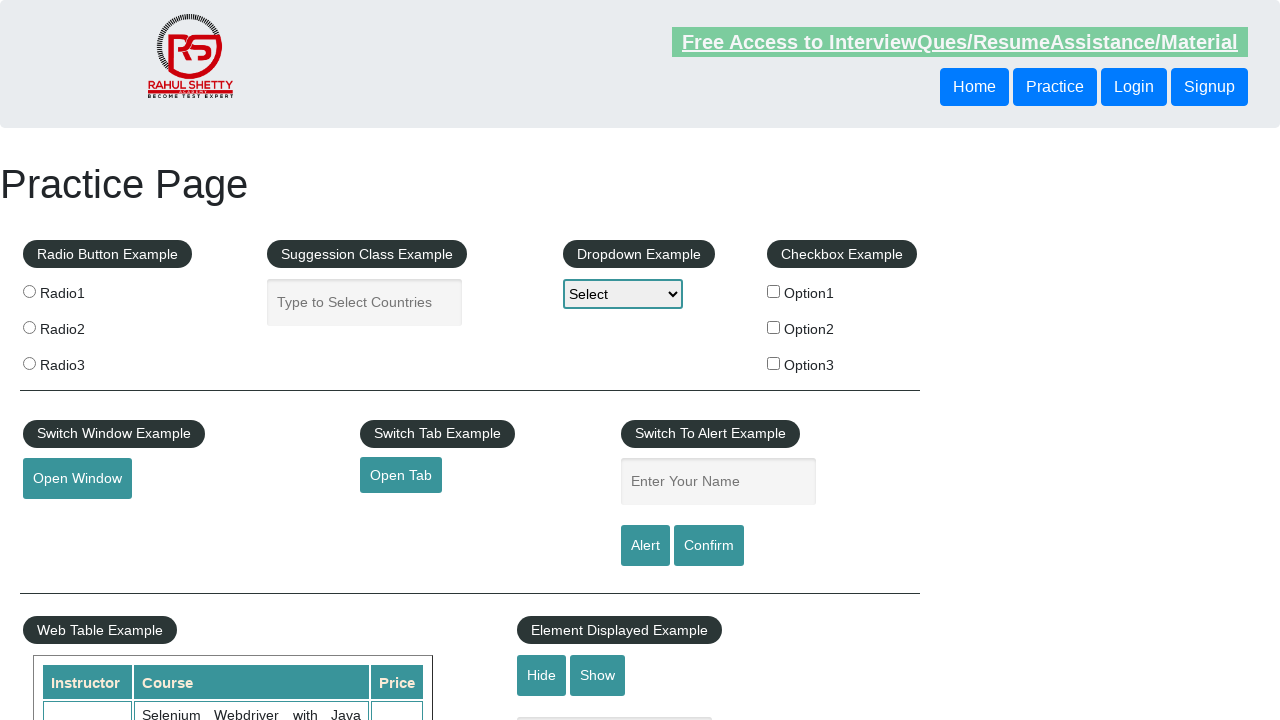

Clicked checkbox to select it at (774, 291) on #checkBoxOption1
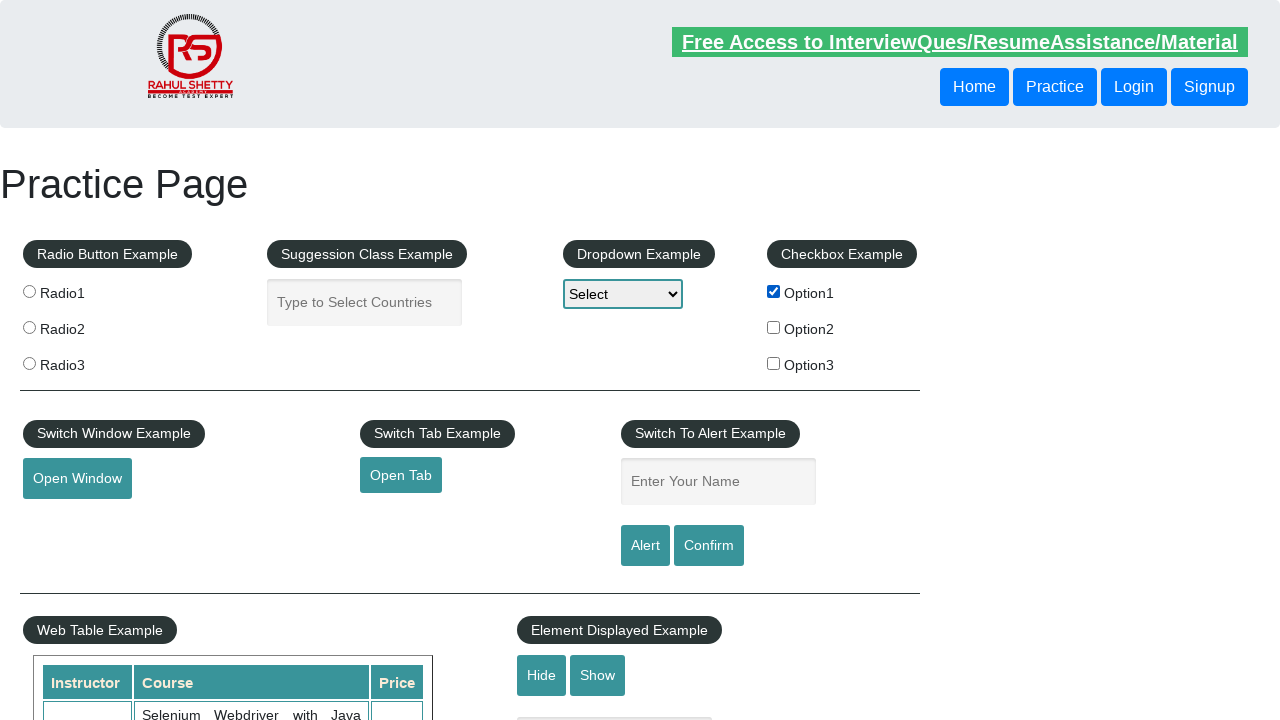

Verified checkbox is selected
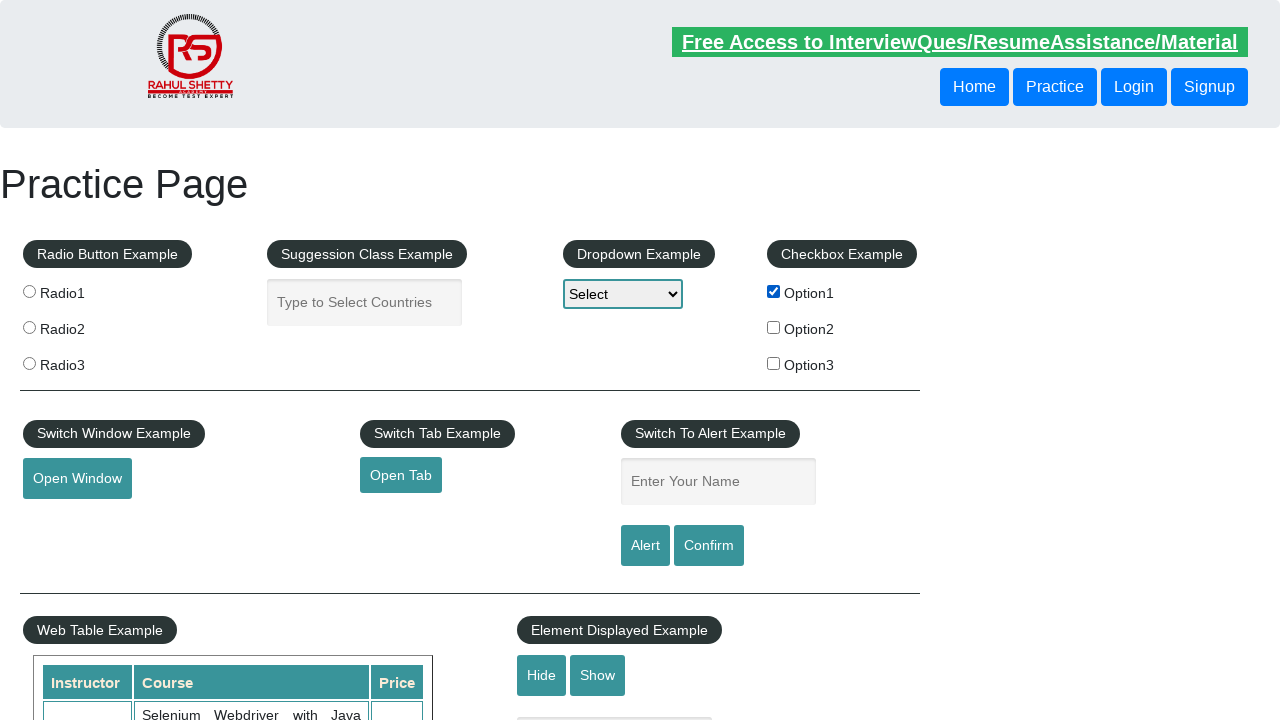

Clicked checkbox again to deselect it at (774, 291) on #checkBoxOption1
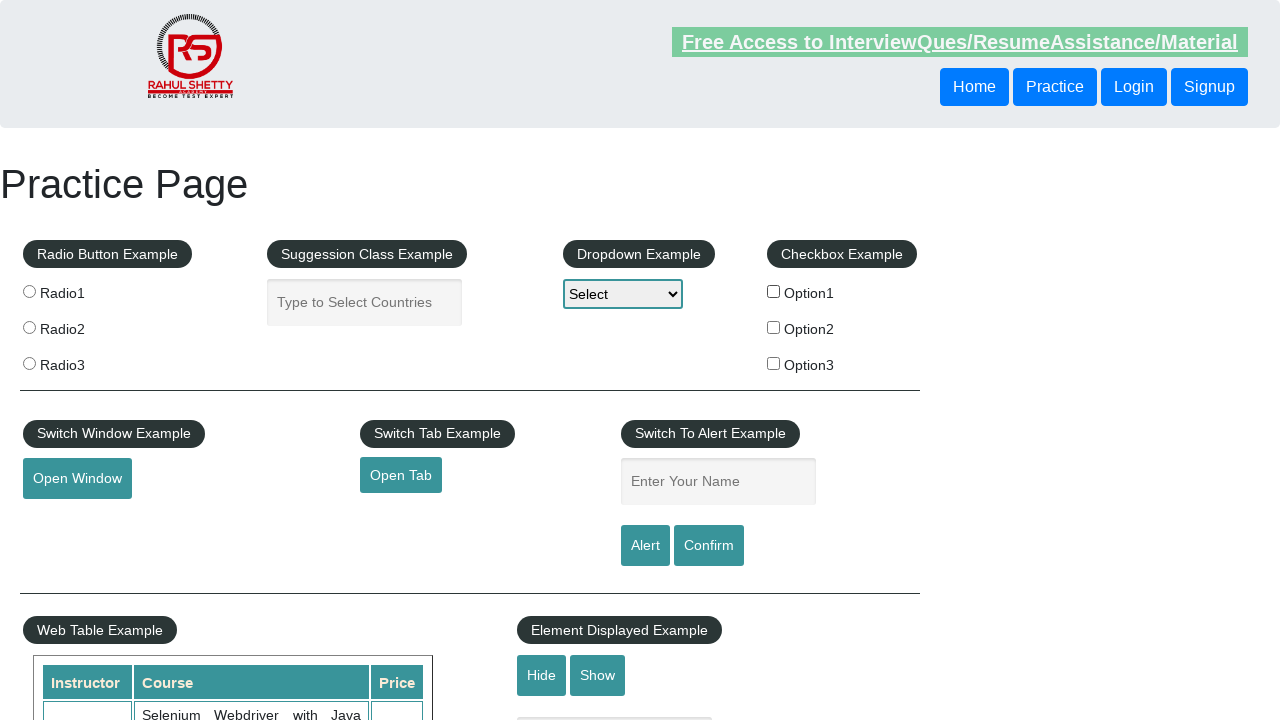

Verified checkbox is deselected
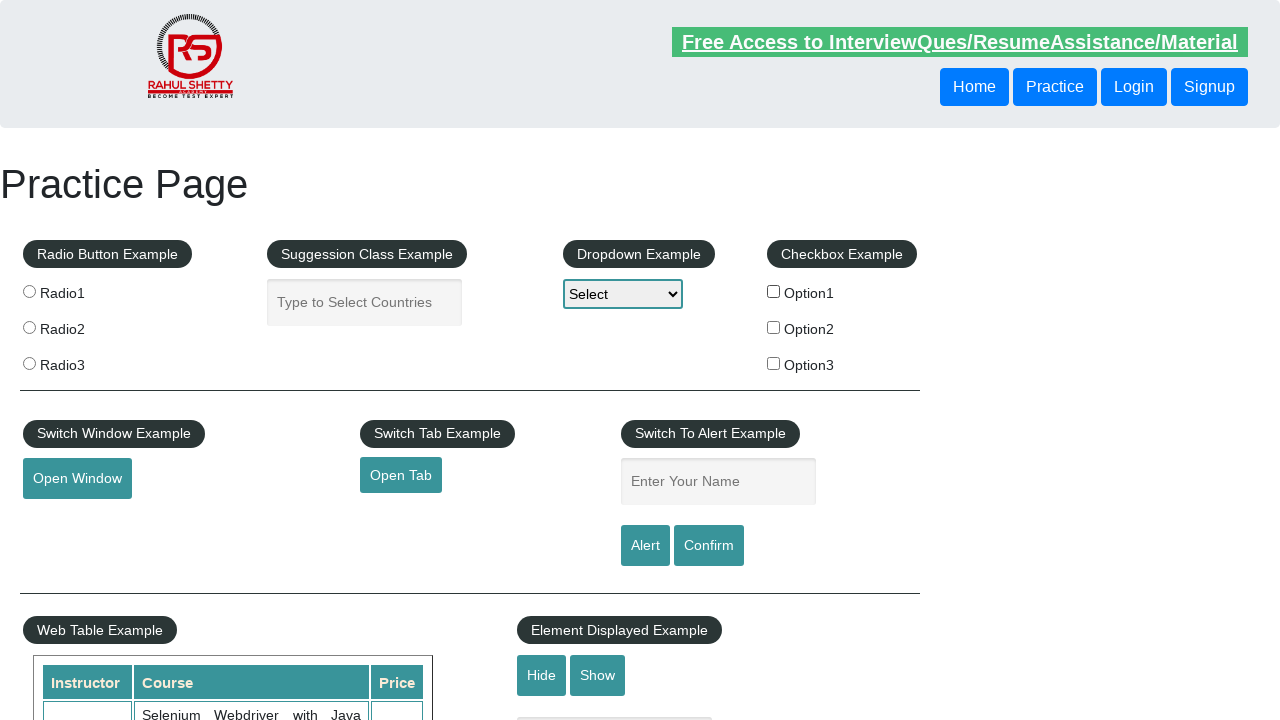

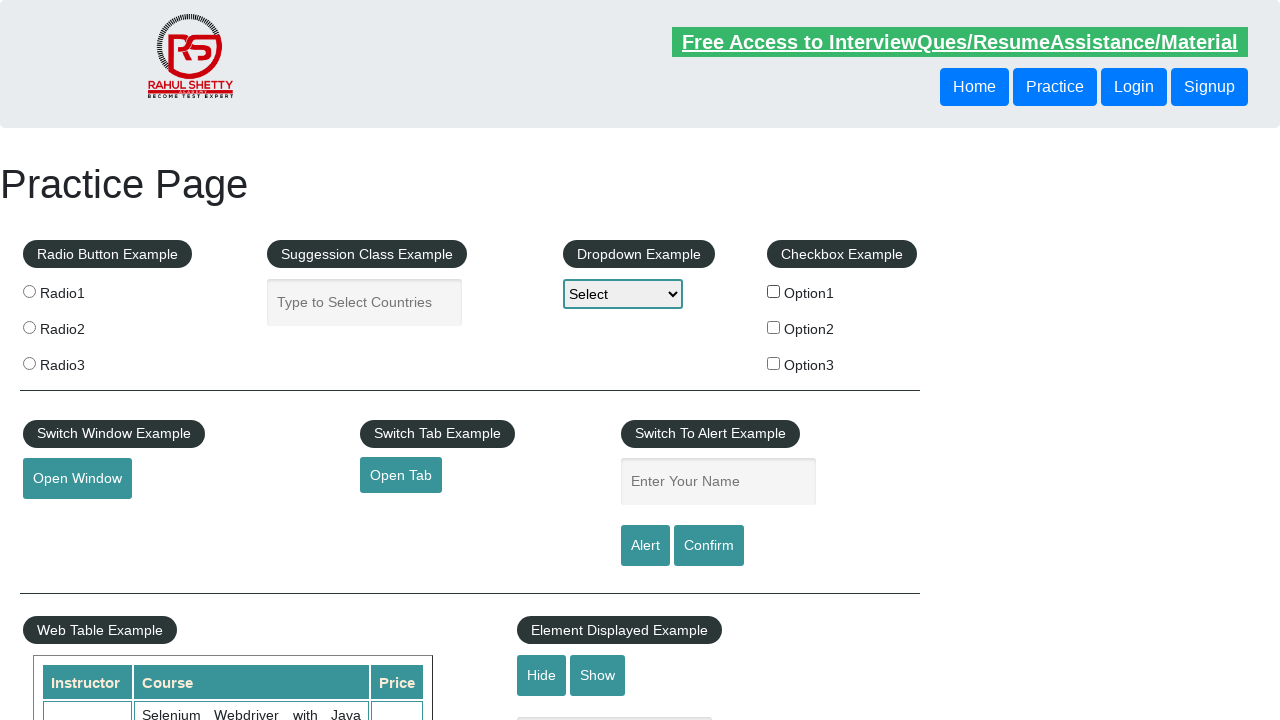